Tests alert handling by clicking a button that triggers an alert and then dismissing it

Starting URL: https://testautomationpractice.blogspot.com/

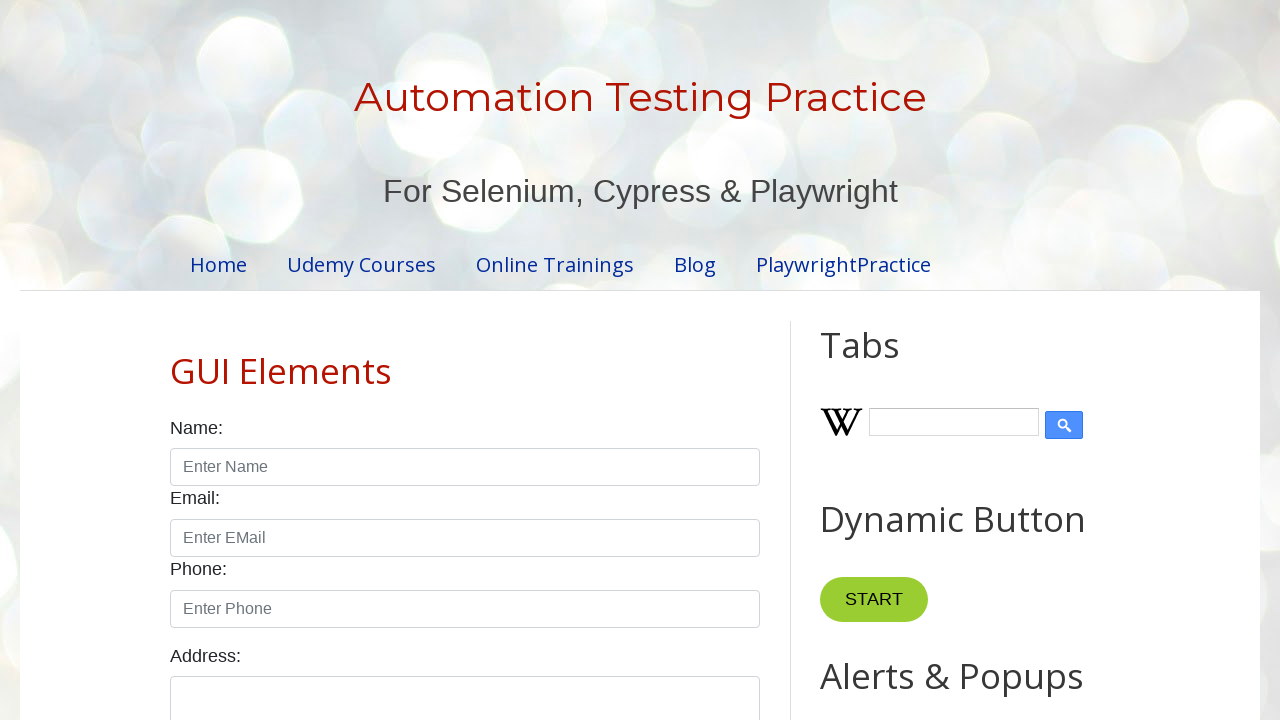

Clicked button to trigger alert at (888, 361) on xpath=//*[@id="HTML9"]/div[1]/button
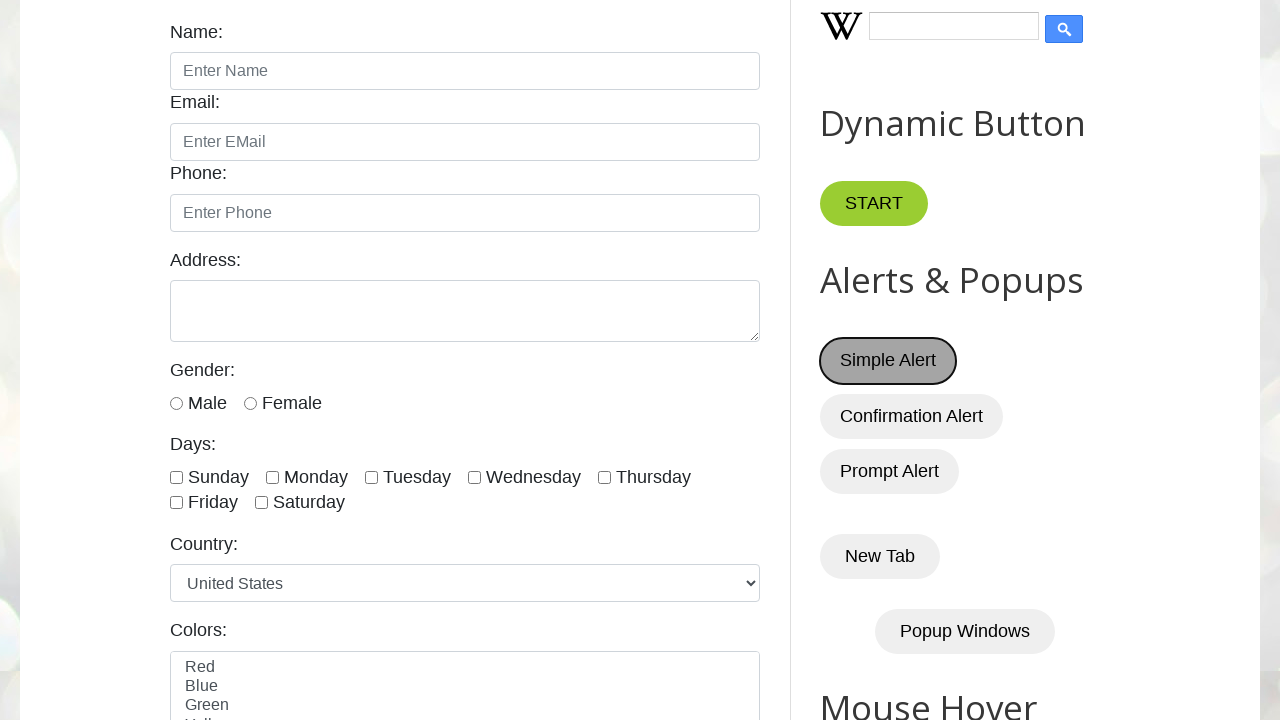

Set up alert handler to dismiss any dialogs
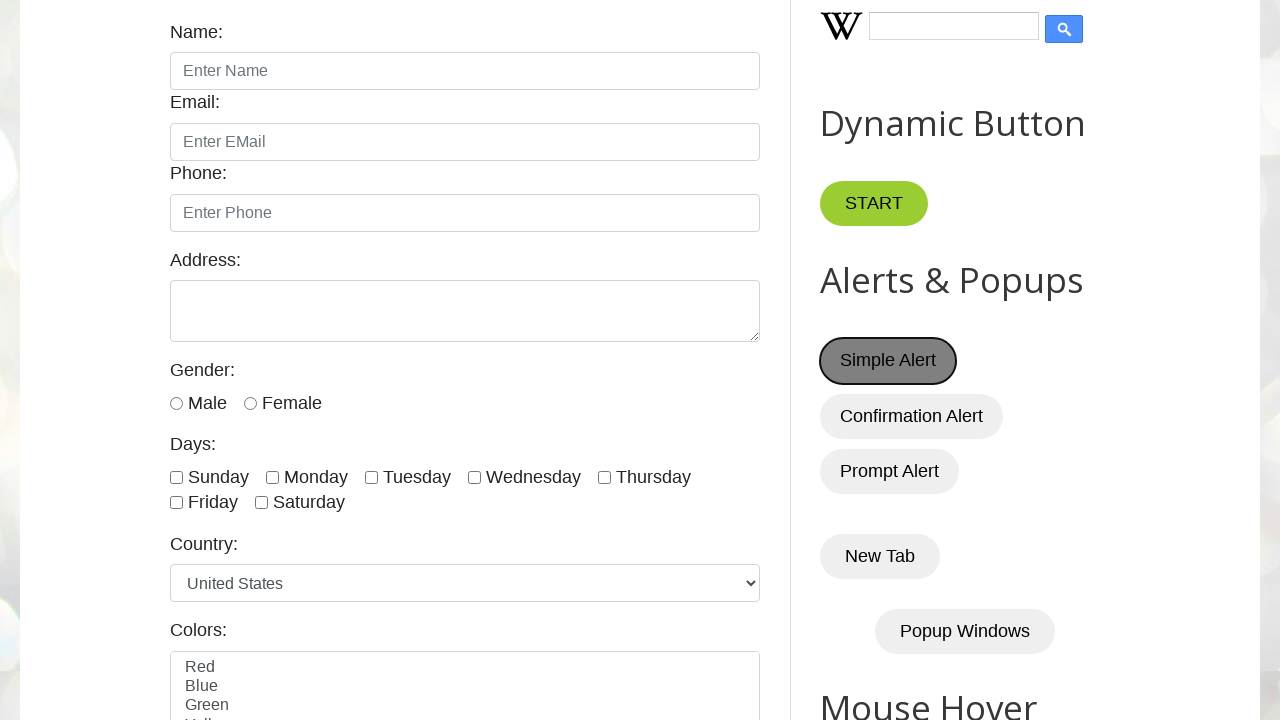

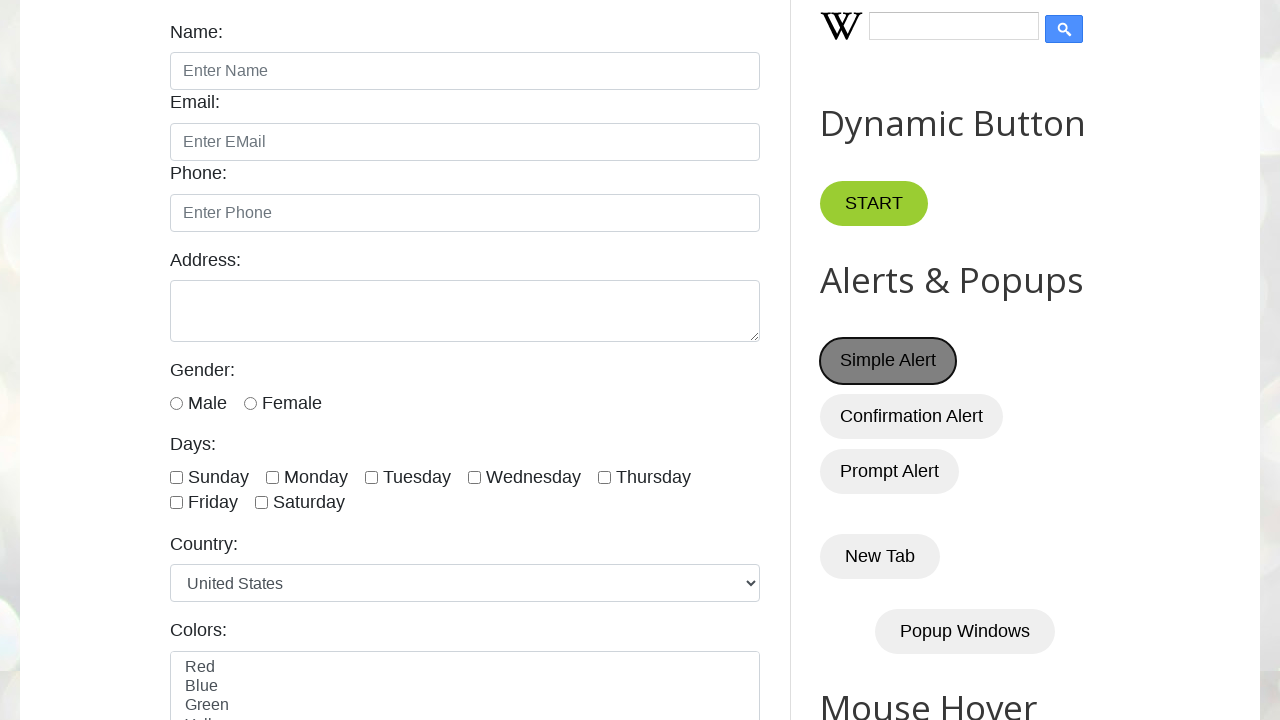